Tests that a valid registration is accepted when all fields are properly filled

Starting URL: https://davi-vert.vercel.app/index.html

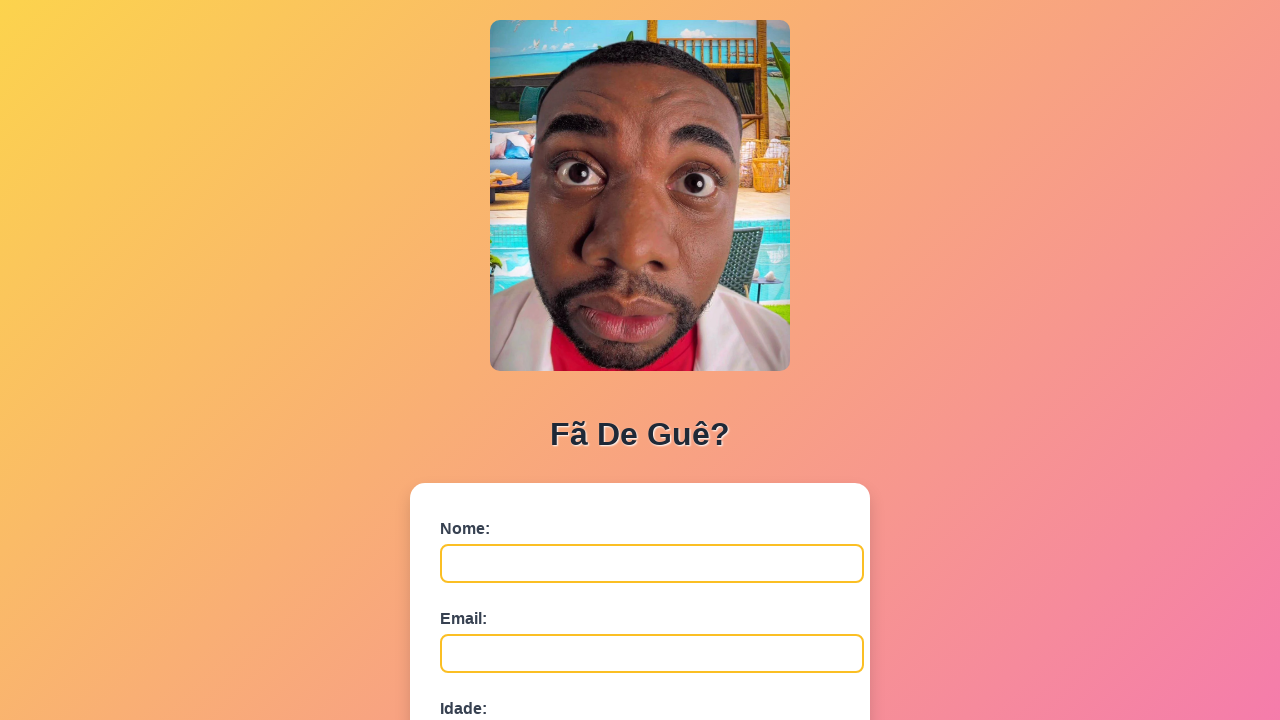

Cleared browser localStorage
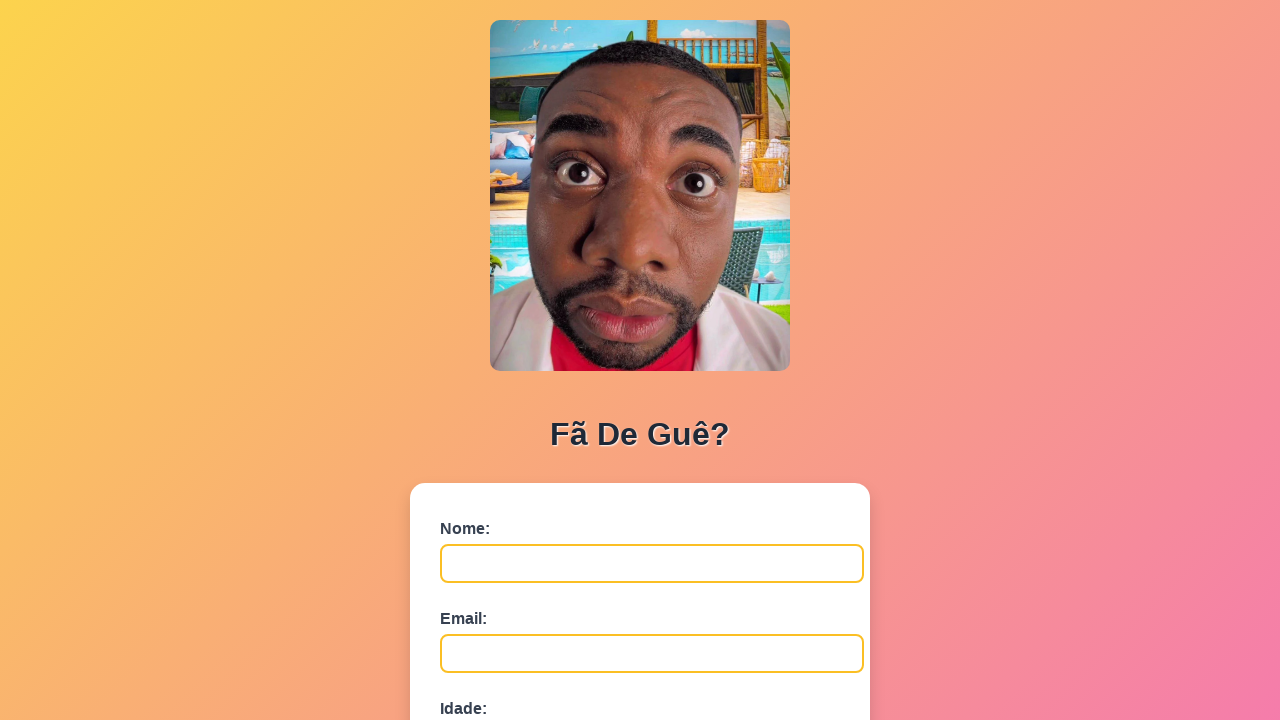

Filled name field with 'David Park' on #nome
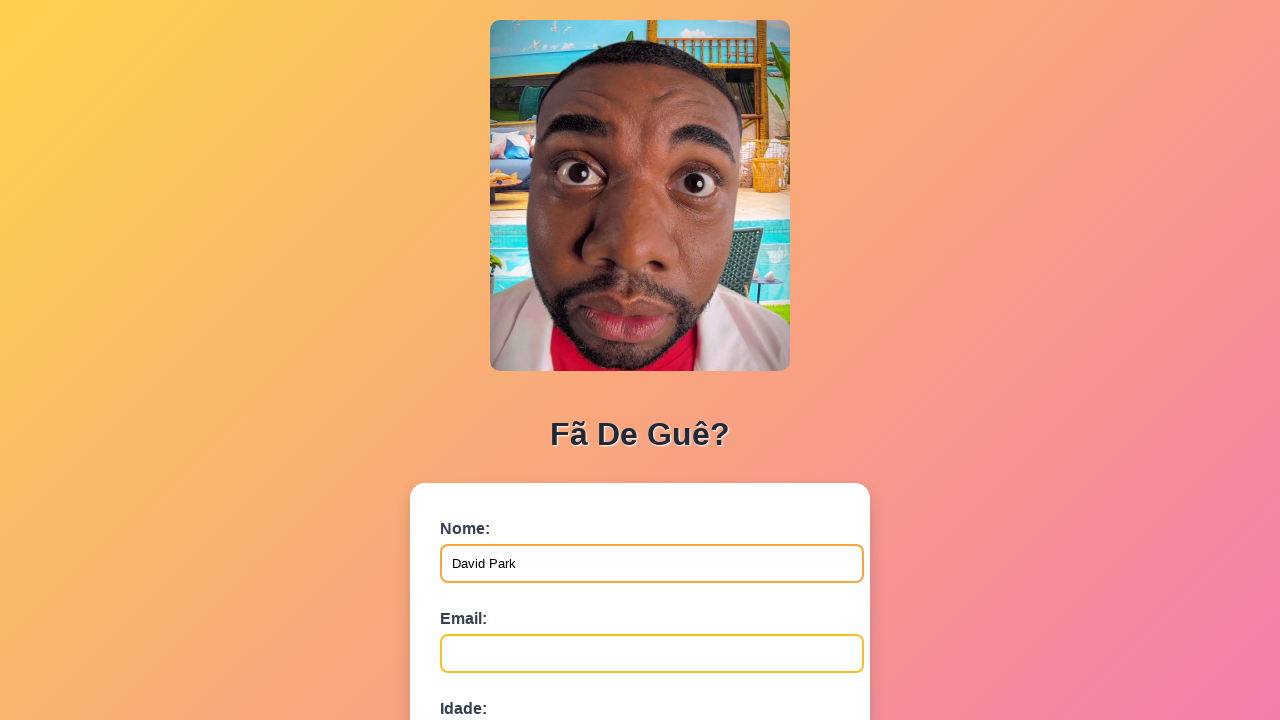

Filled email field with 'david.park@validmail.com' on #email
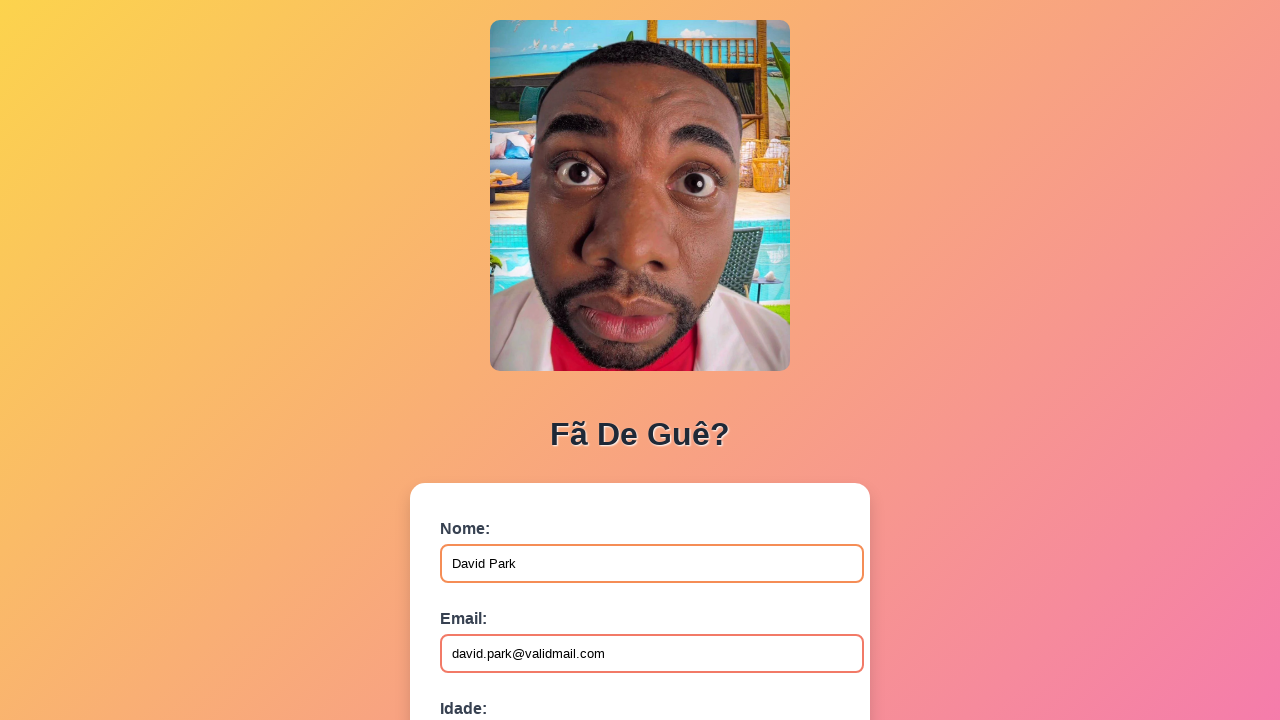

Filled age field with '29' on #idade
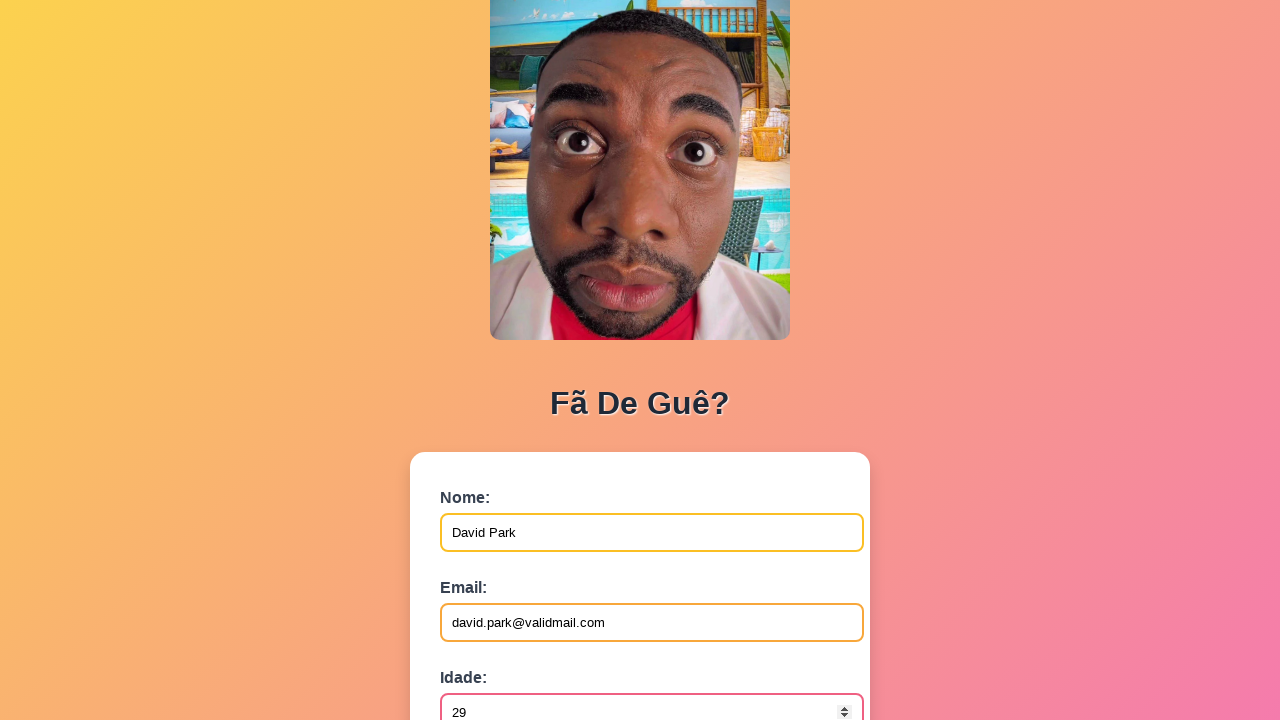

Clicked submit button to register at (490, 569) on button[type='submit']
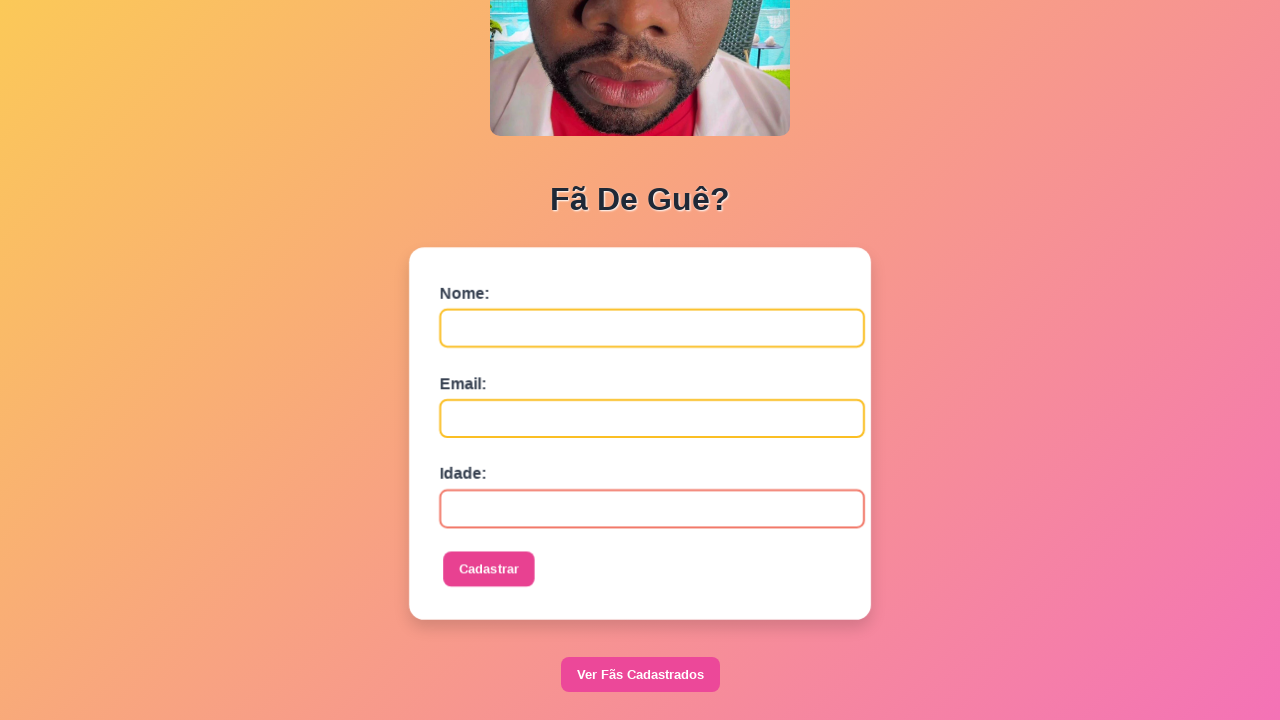

Waited 500ms for alert dialog to appear
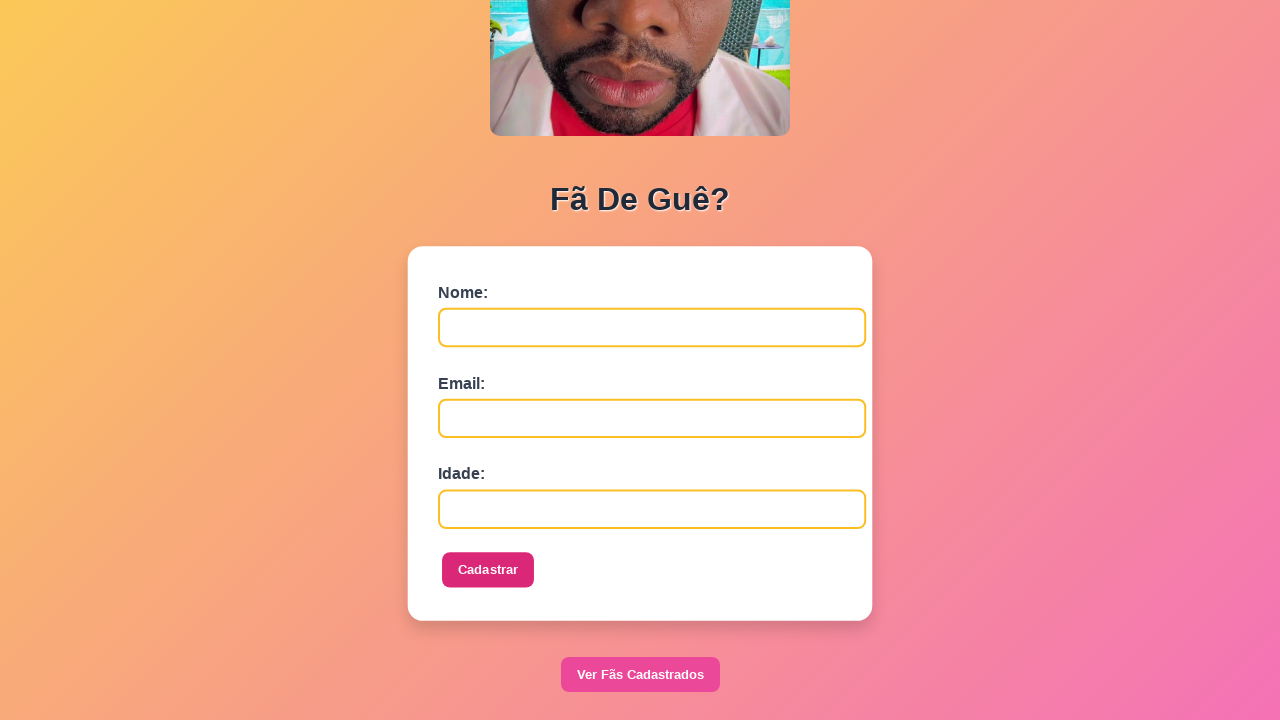

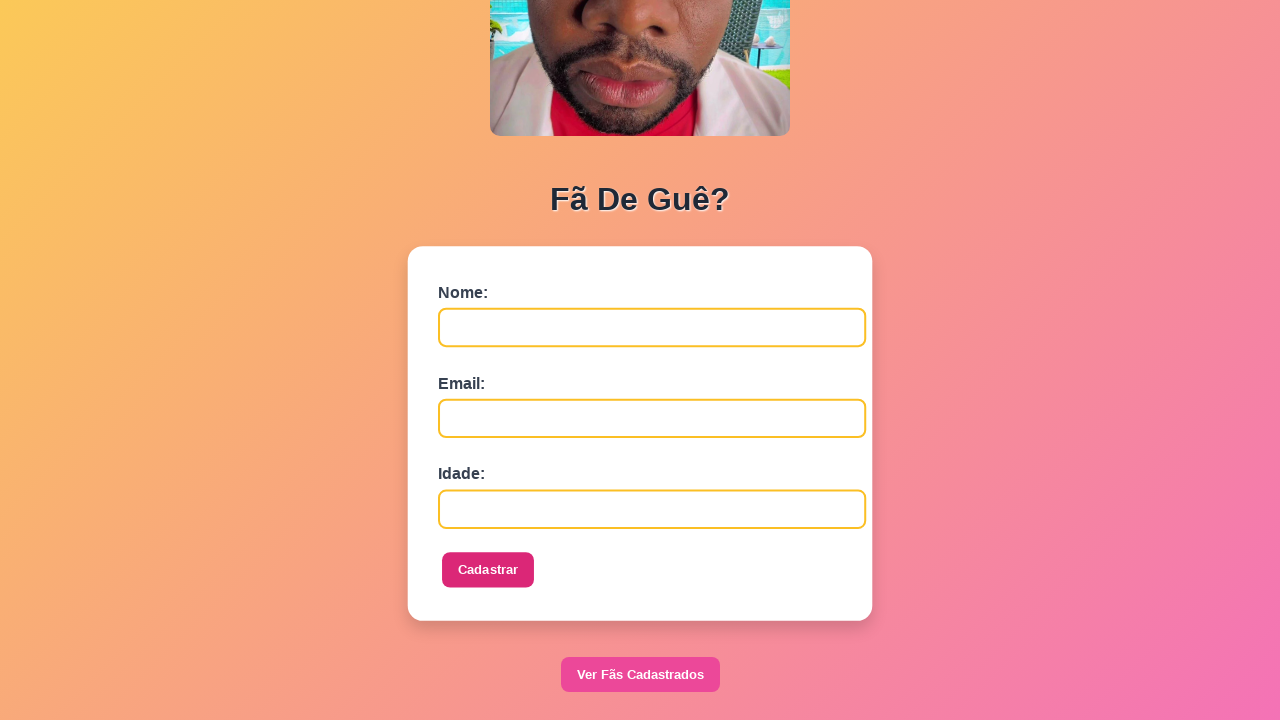